Tests a signup or contact form by filling in first name, last name, and email fields, then submitting the form by clicking a button.

Starting URL: https://secure-retreat-92358.herokuapp.com/

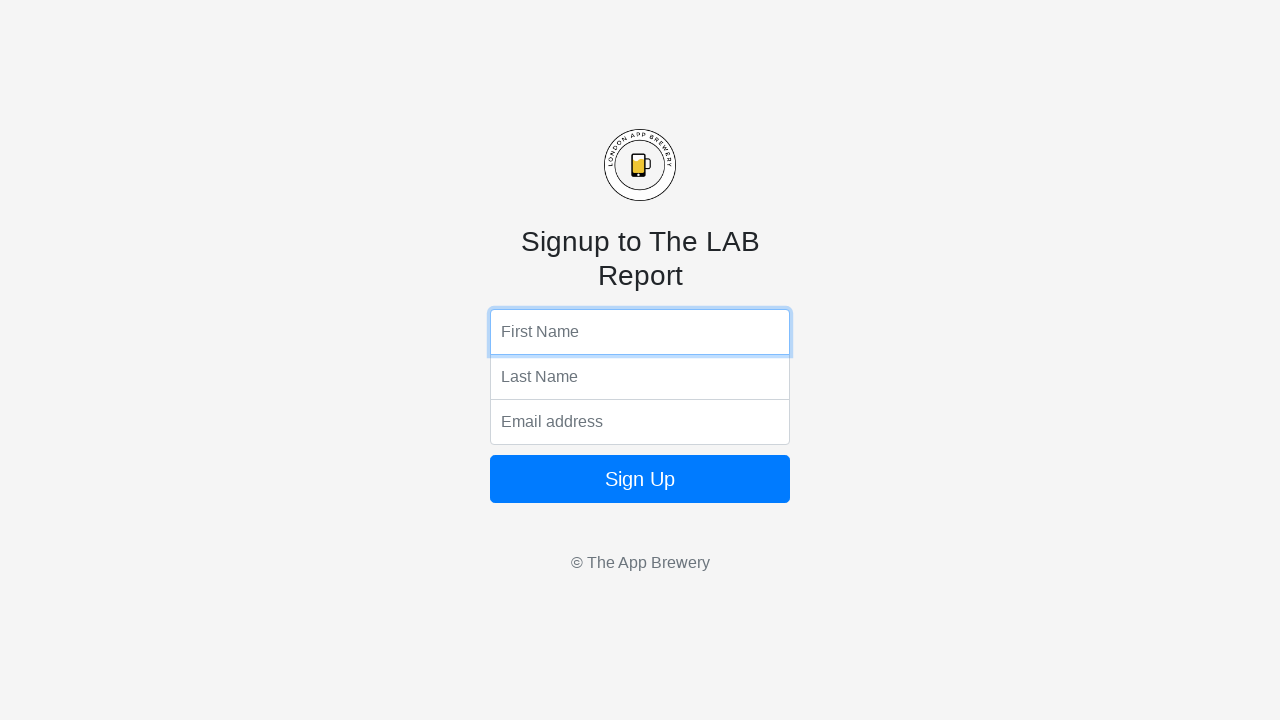

Filled first name field with 'Jennifer' on input[name='fName']
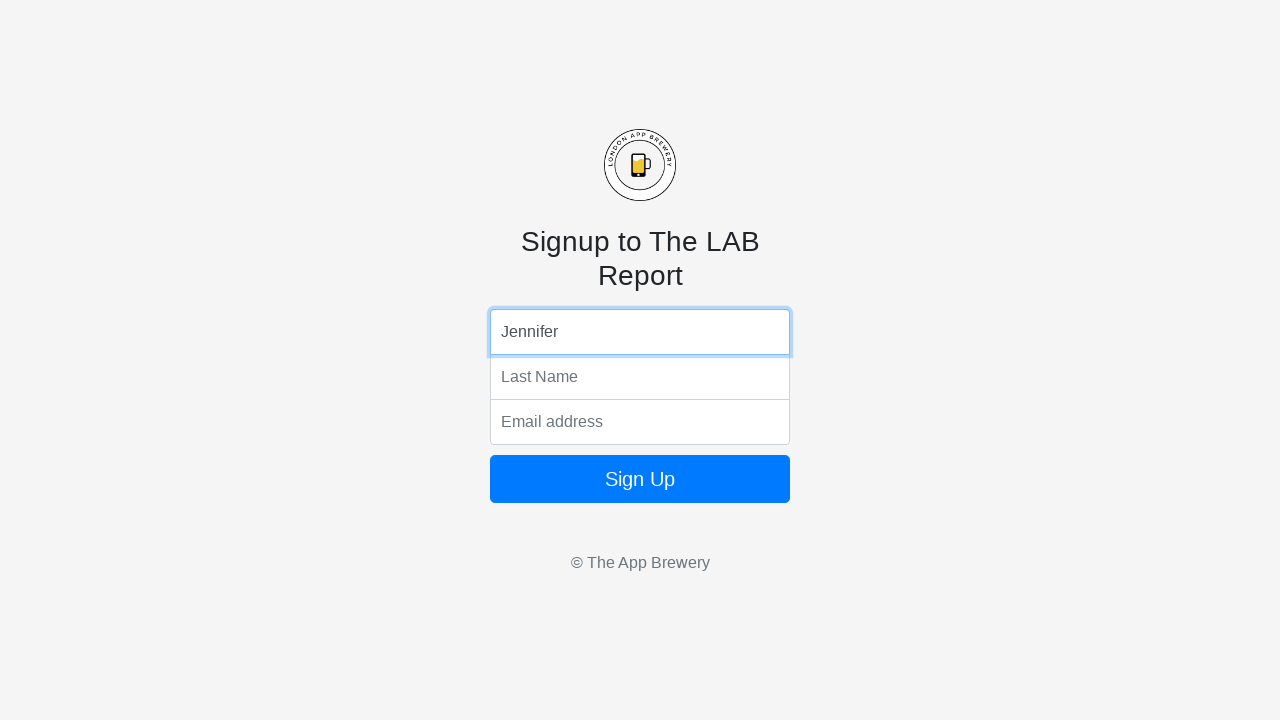

Filled last name field with 'Martinez' on input[name='lName']
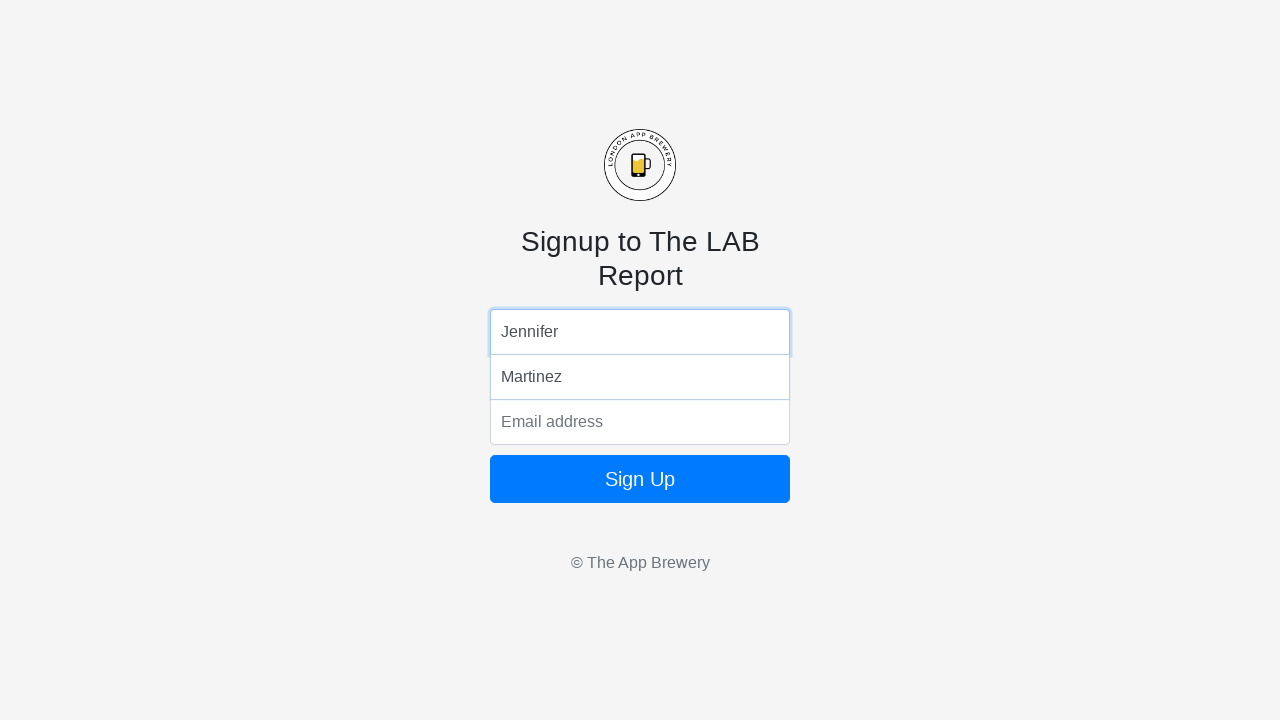

Filled email field with 'jennifer.martinez@example.com' on input[name='email']
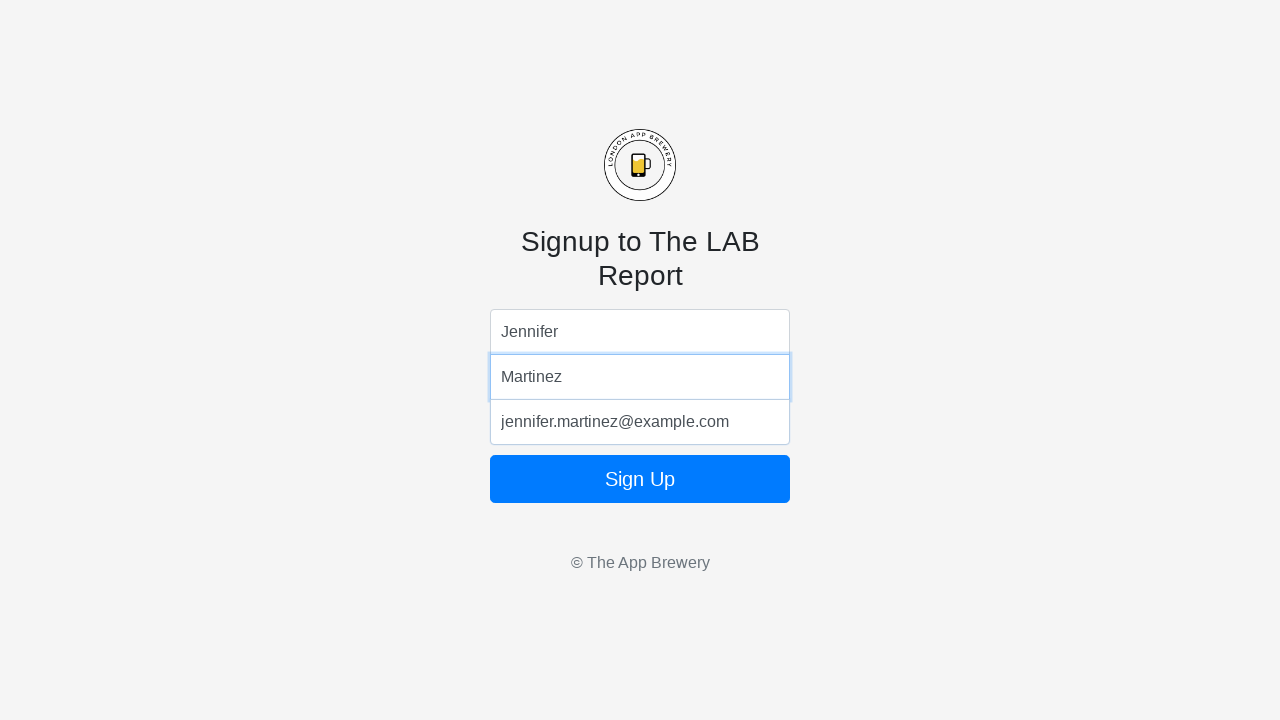

Clicked submit button to submit the form at (640, 479) on button
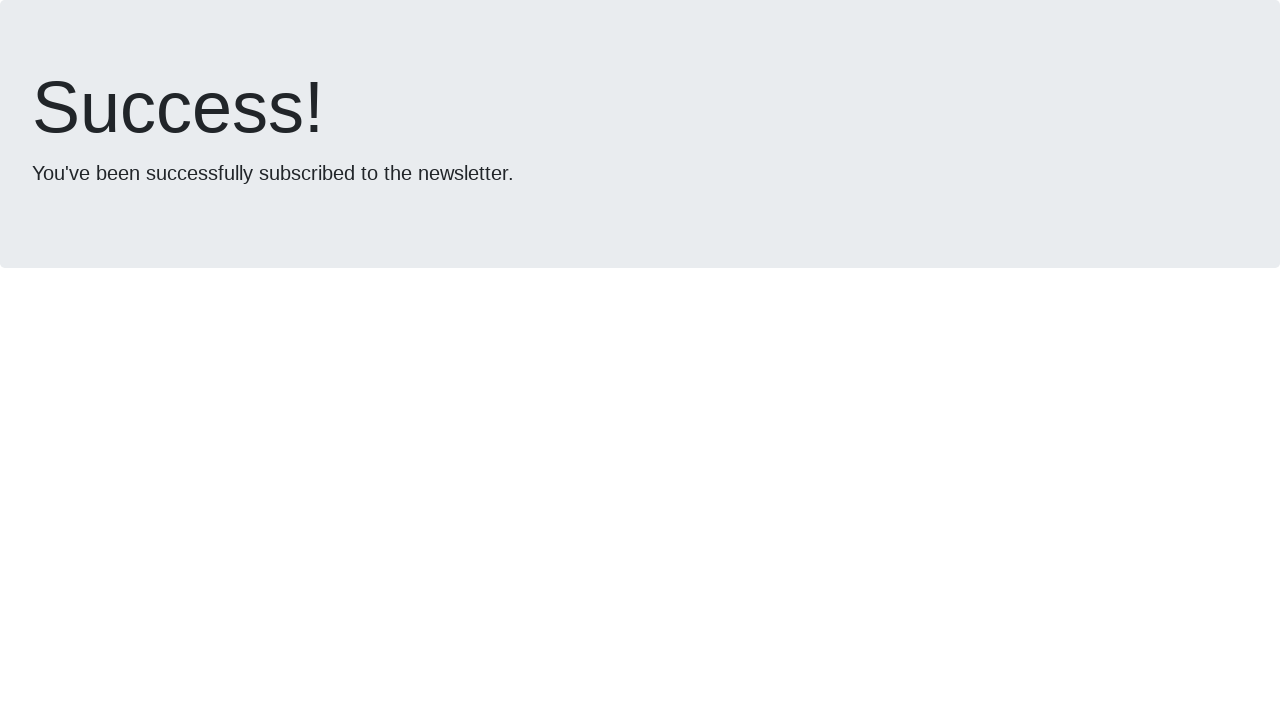

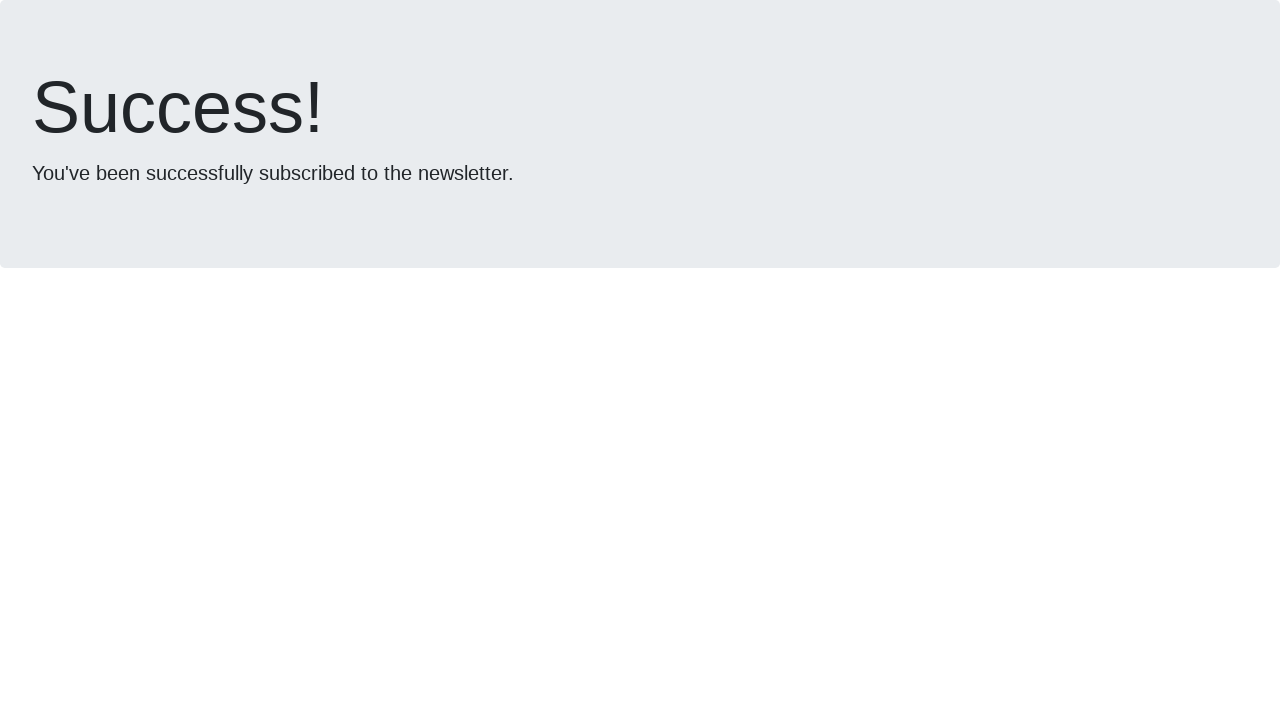